Navigates to a Pikabu story page and verifies that the view count element is present

Starting URL: https://pikabu.ru/story/budet_li_otvet_ot_kospleyshchikov_7366977

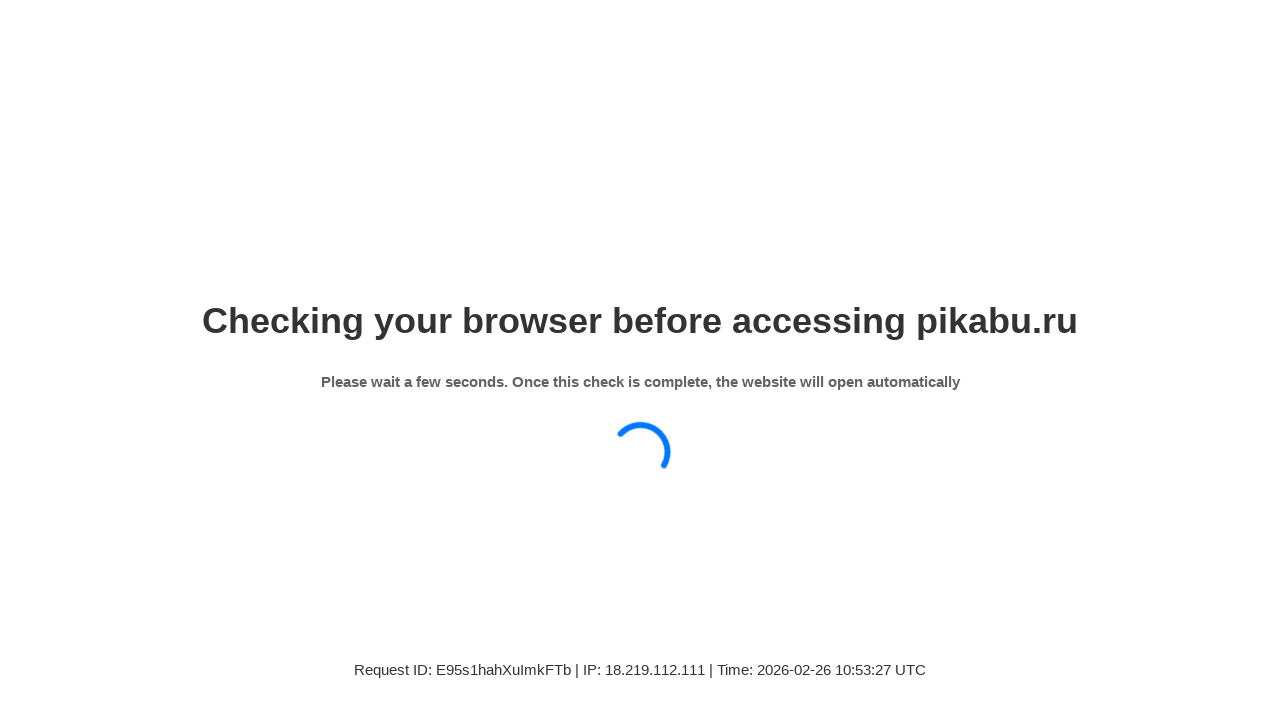

Waited for view count element to be present on Pikabu story page
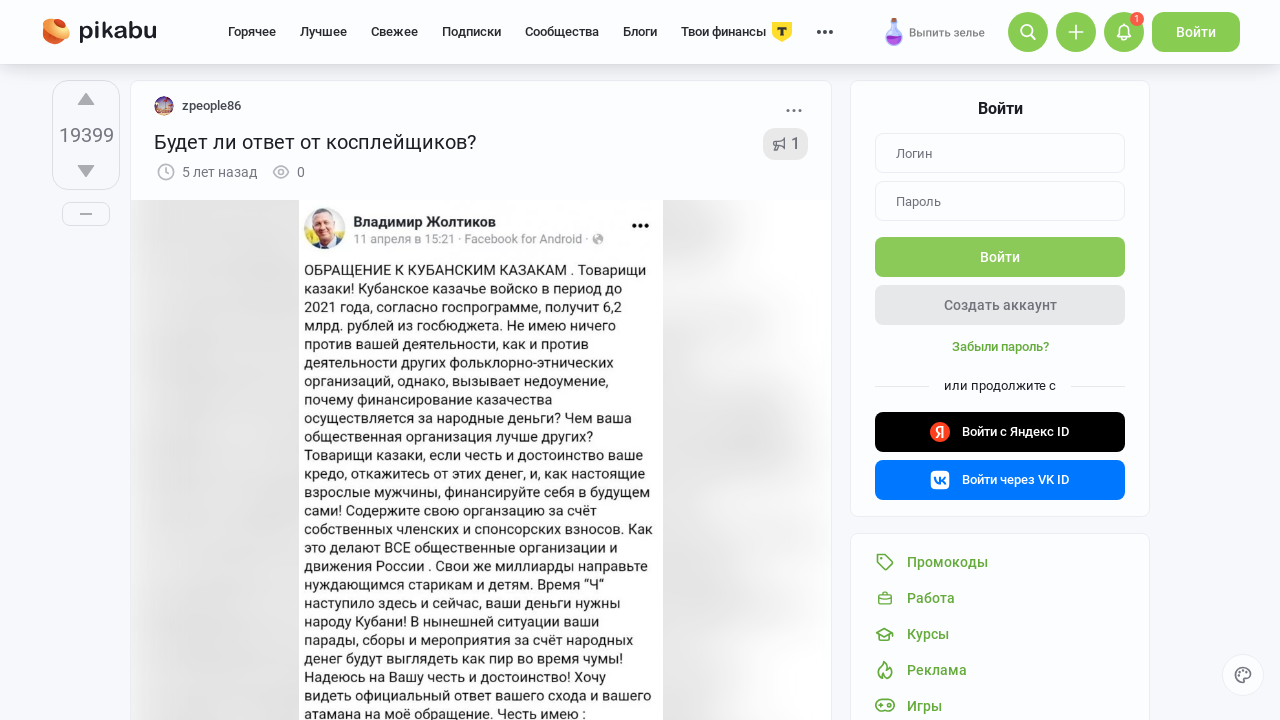

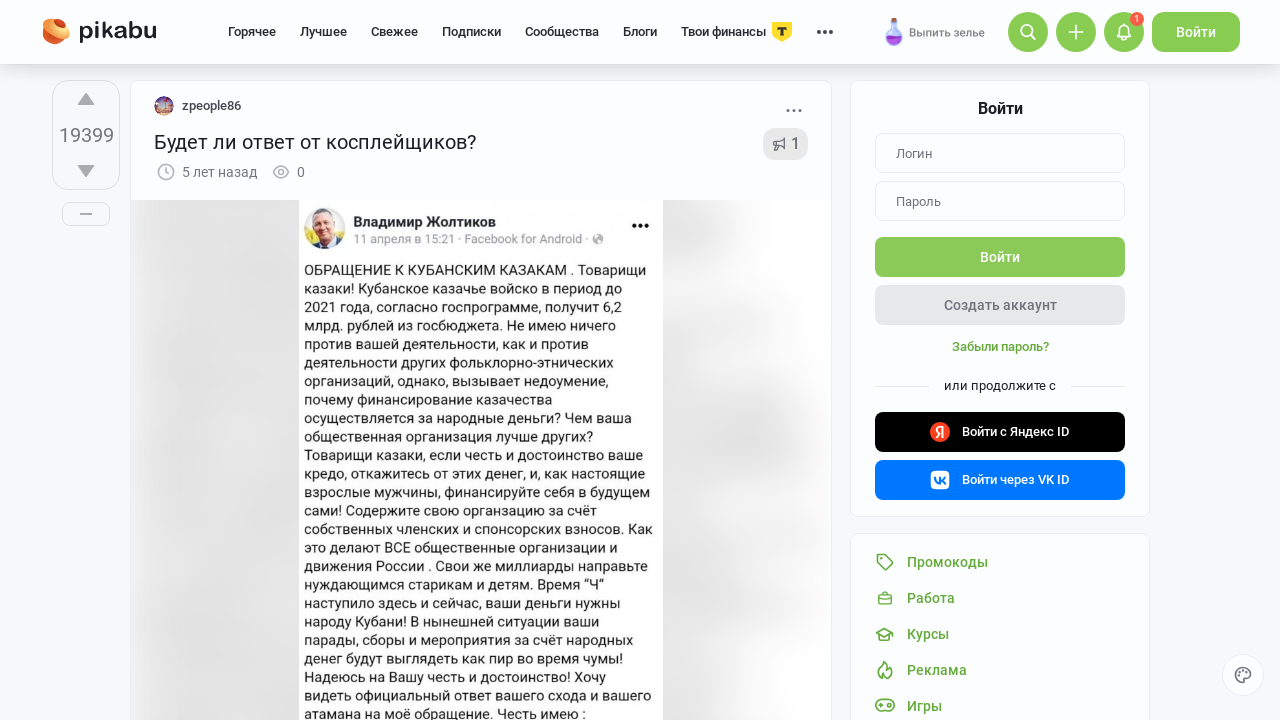